Tests radio button selection by selecting Option 3, then Option 1, and verifying only one option can be selected at a time

Starting URL: https://kristinek.github.io/site/examples/actions

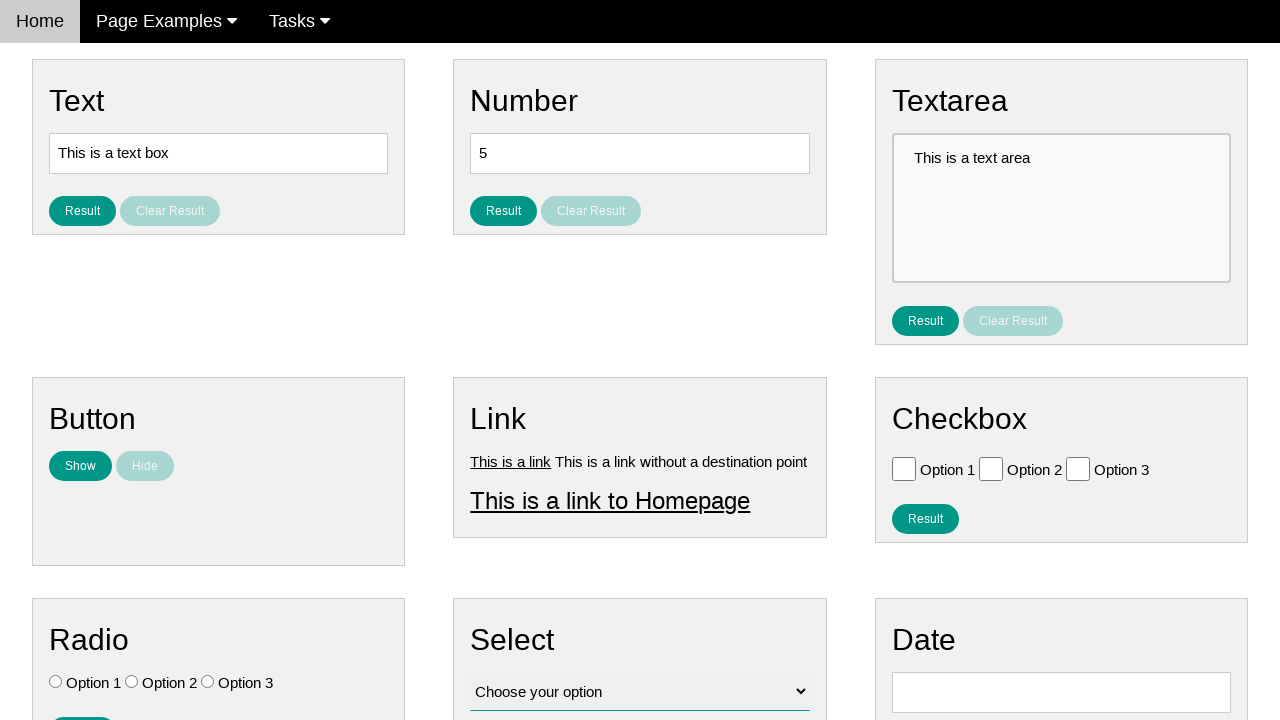

Located all radio button elements
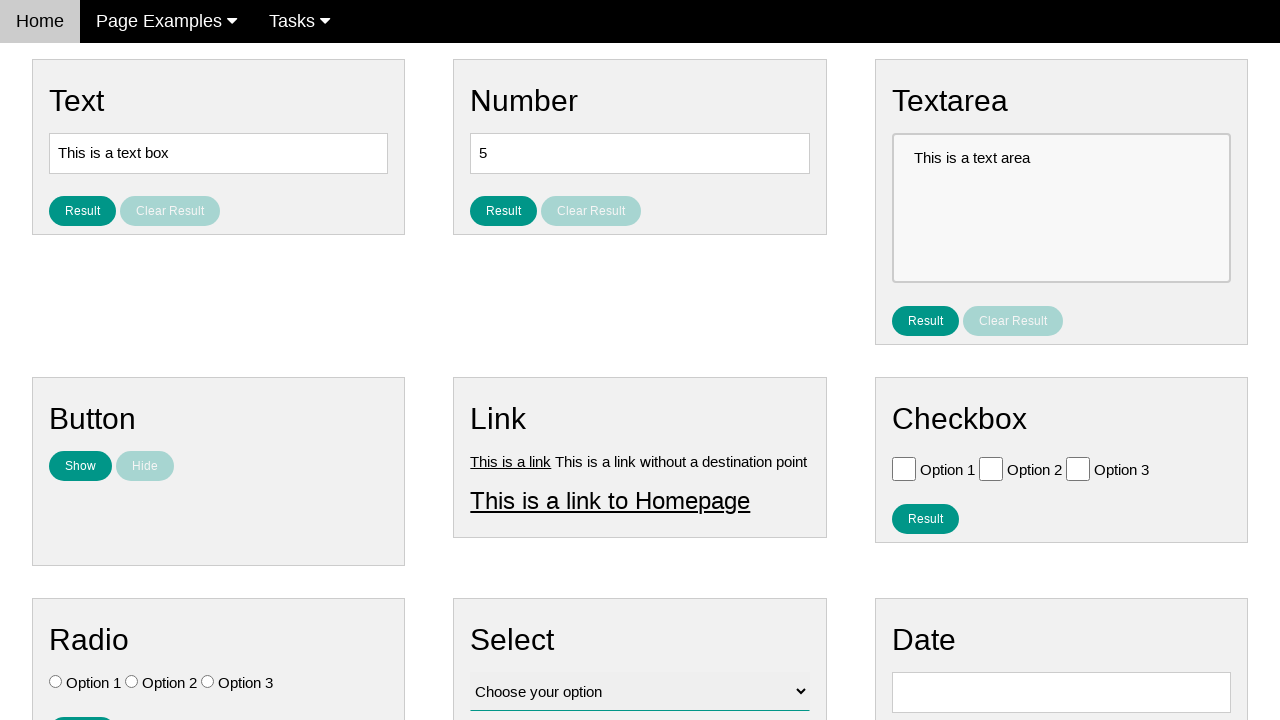

Verified radio button 0 is not initially selected
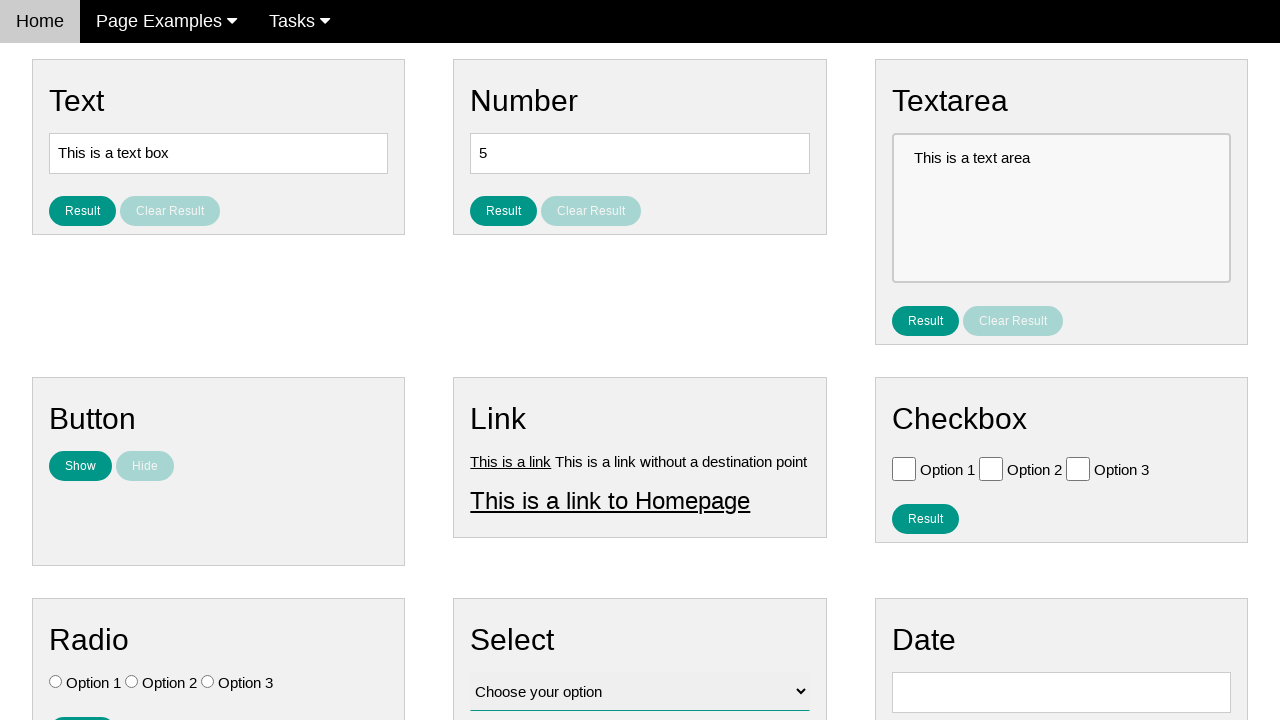

Verified radio button 1 is not initially selected
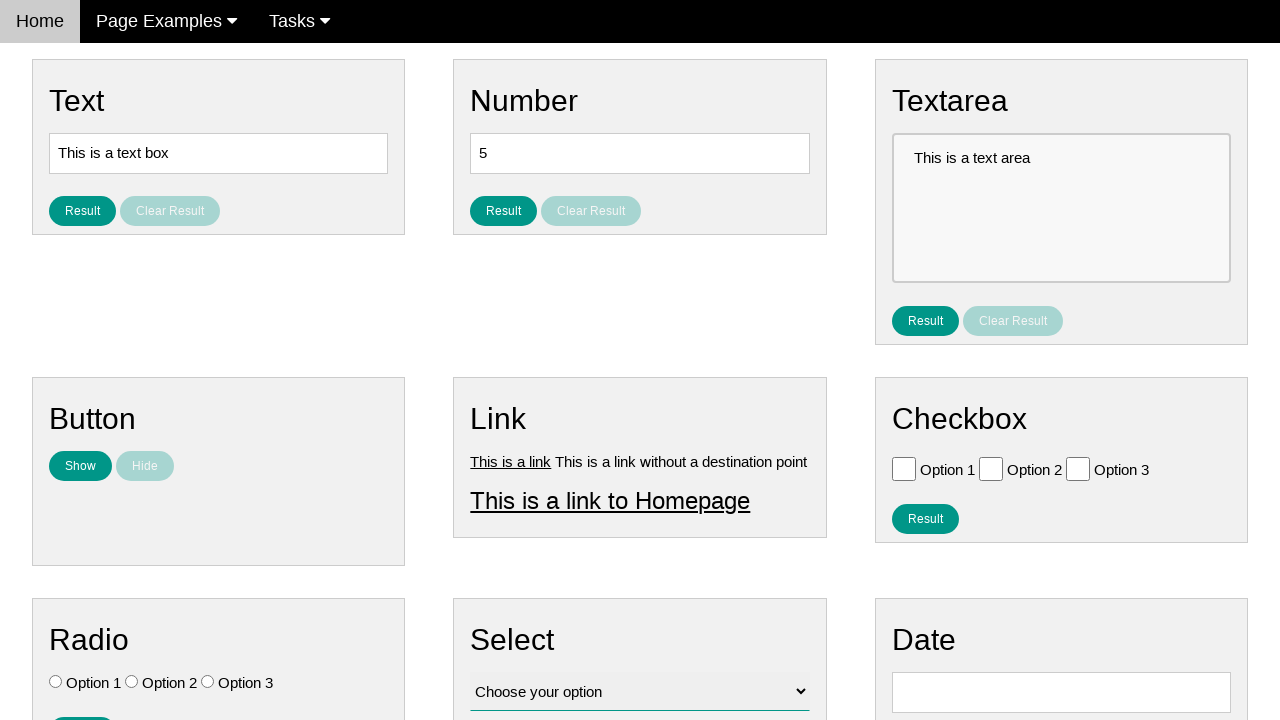

Verified radio button 2 is not initially selected
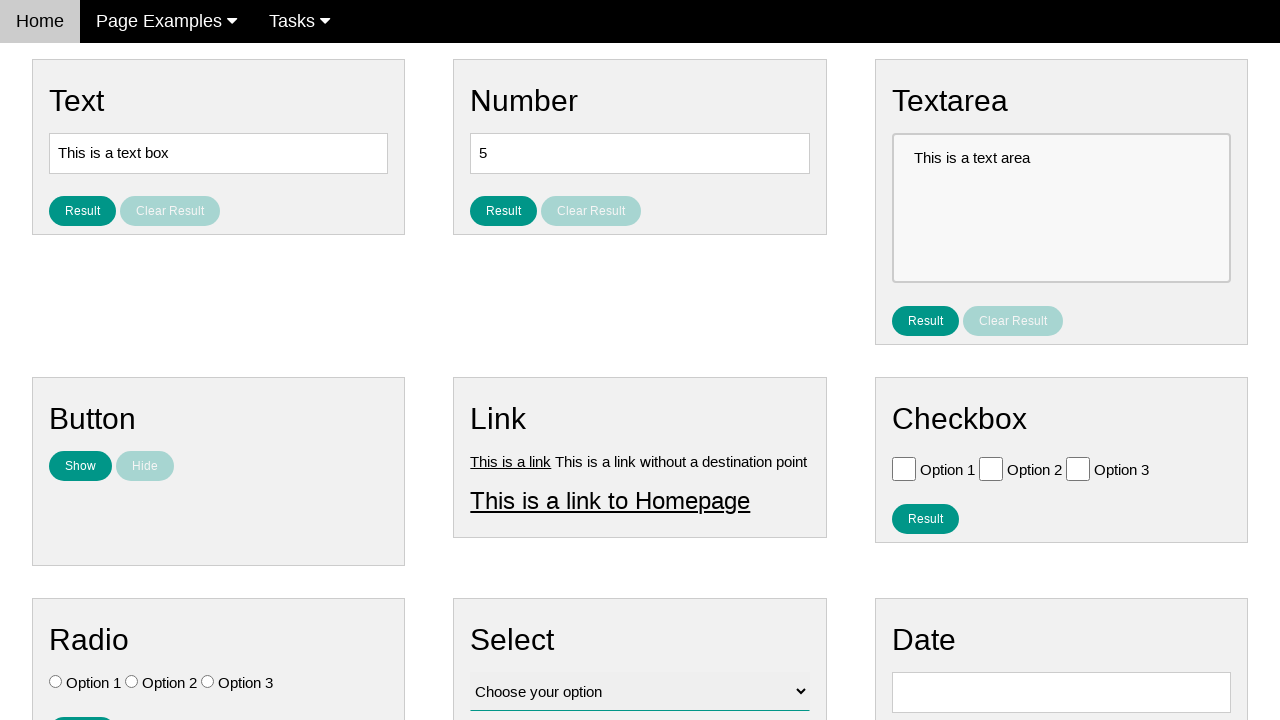

Clicked radio button Option 3 (index 2) at (208, 682) on input[type='radio'] >> nth=2
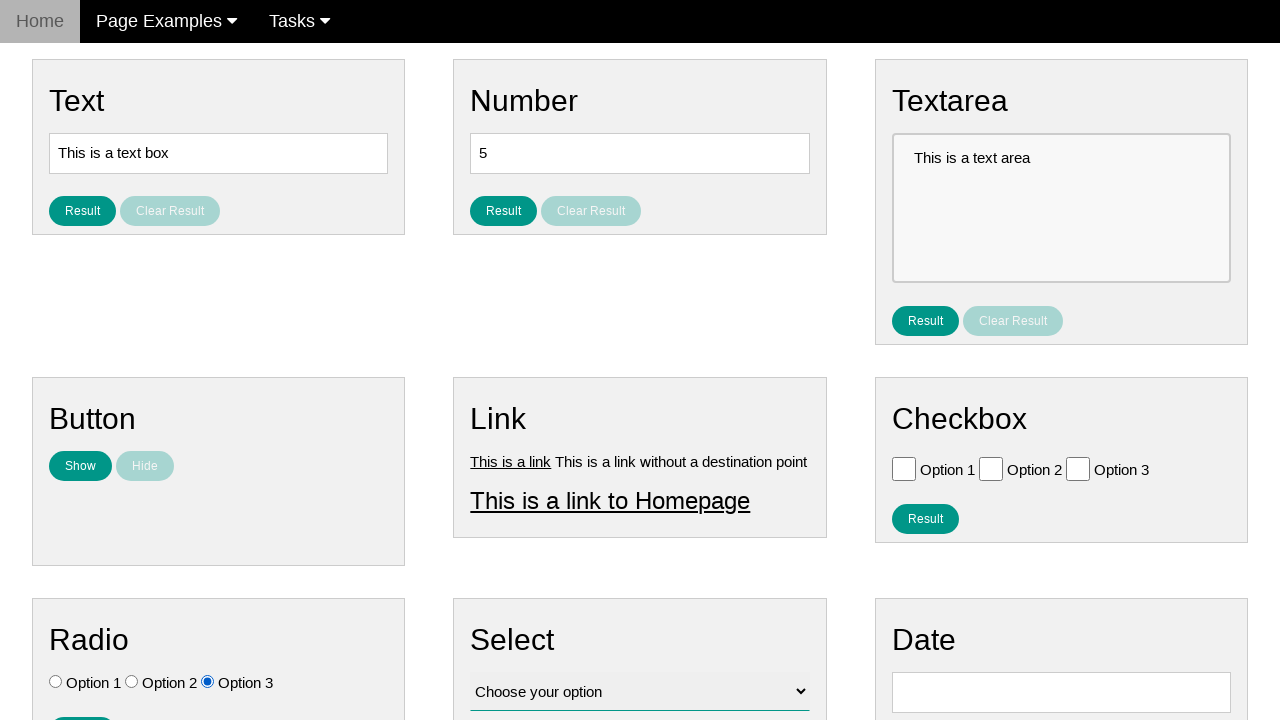

Verified Option 1 is not selected after clicking Option 3
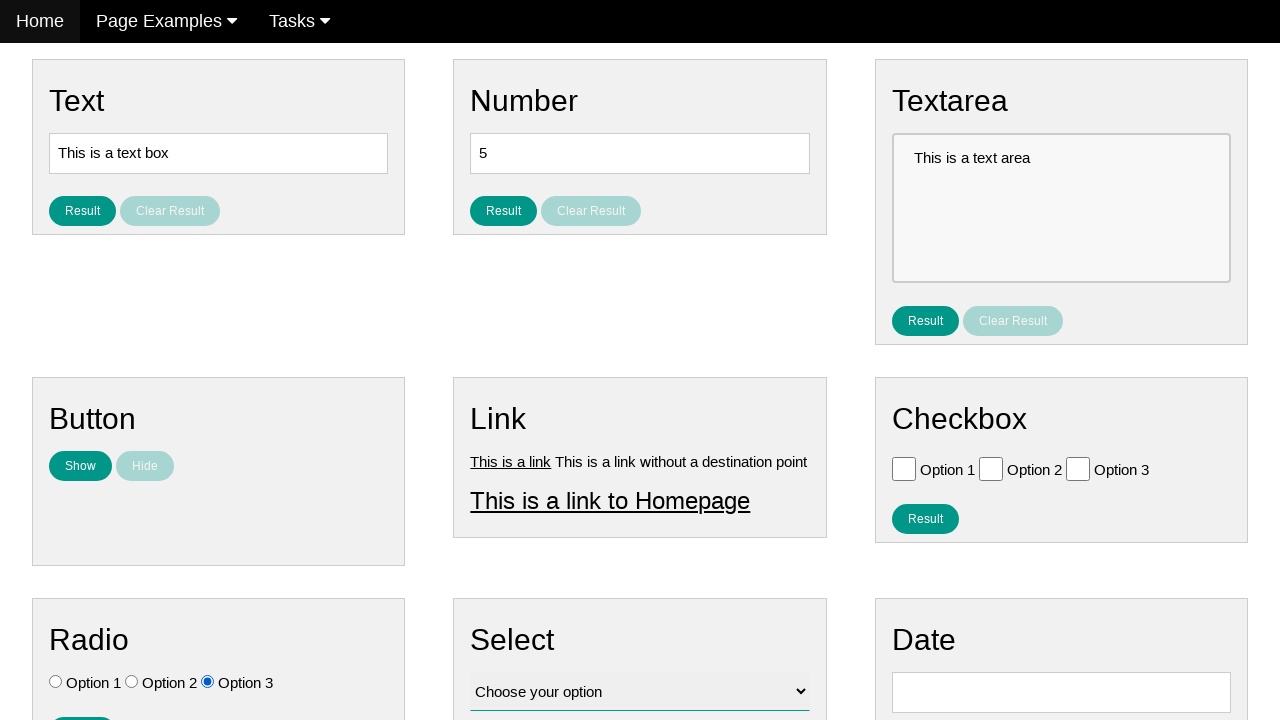

Verified Option 2 is not selected after clicking Option 3
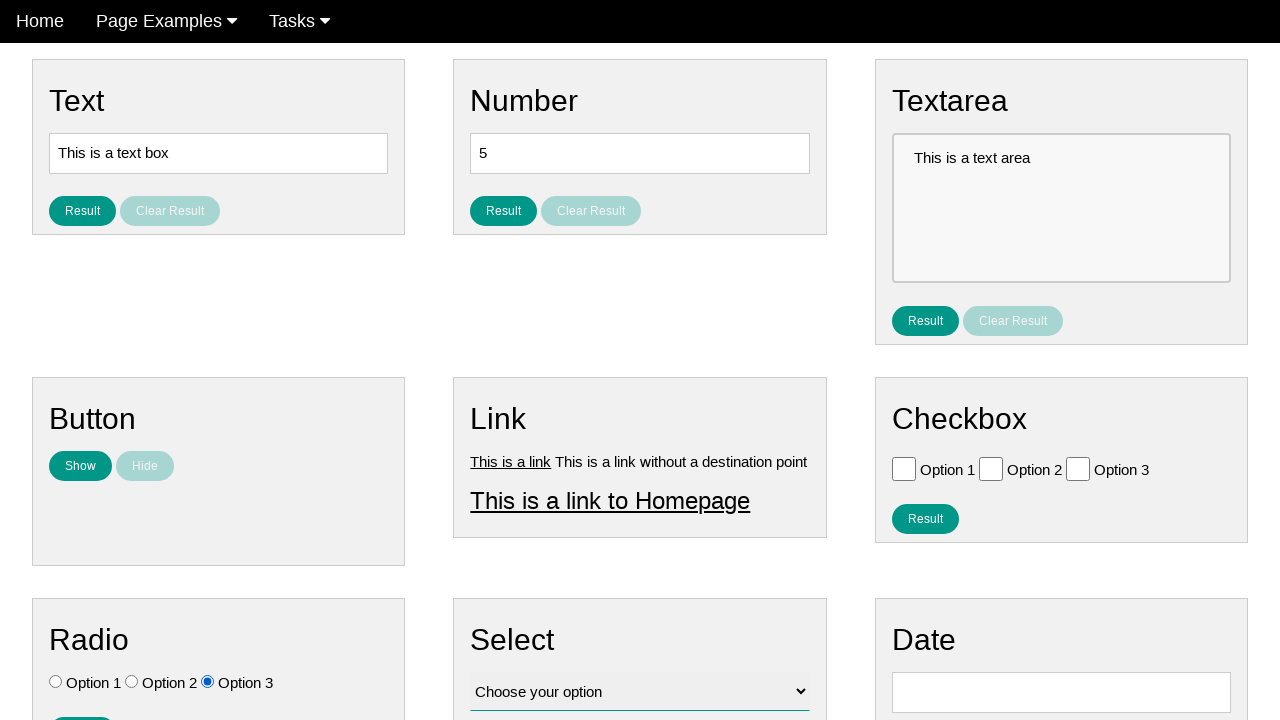

Verified Option 3 is selected
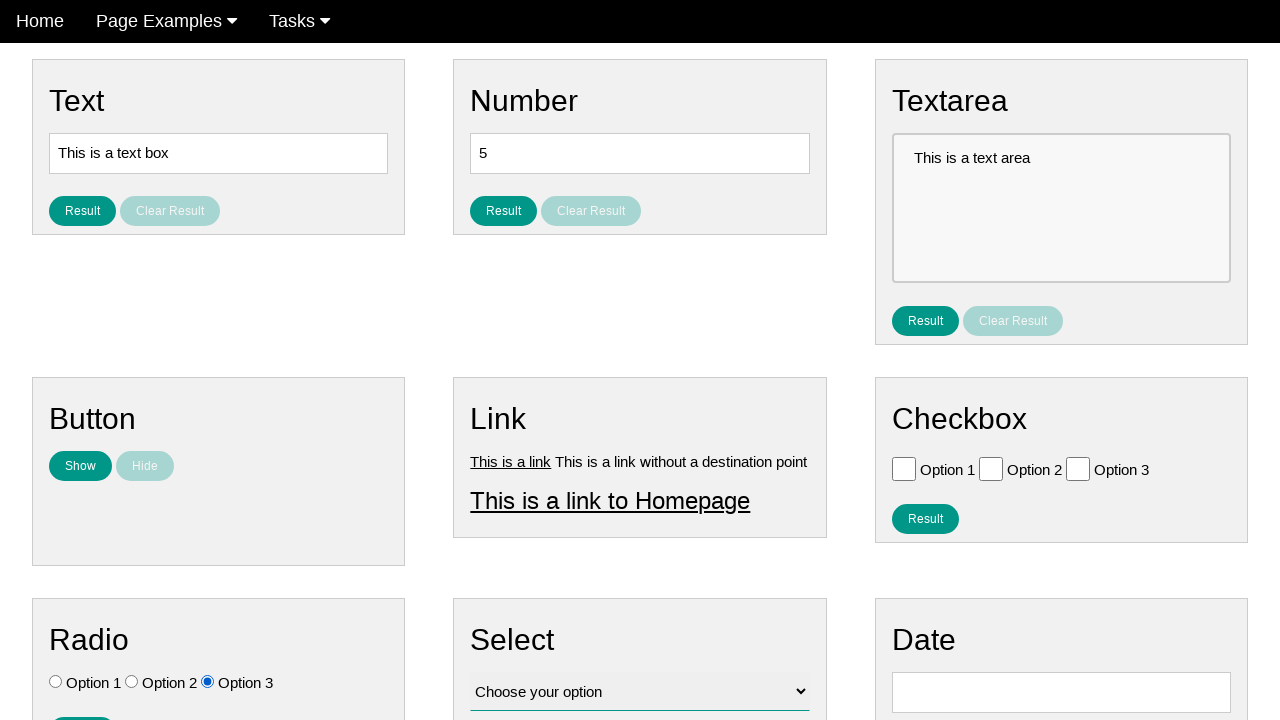

Clicked radio button Option 1 (index 0) at (56, 682) on input[type='radio'] >> nth=0
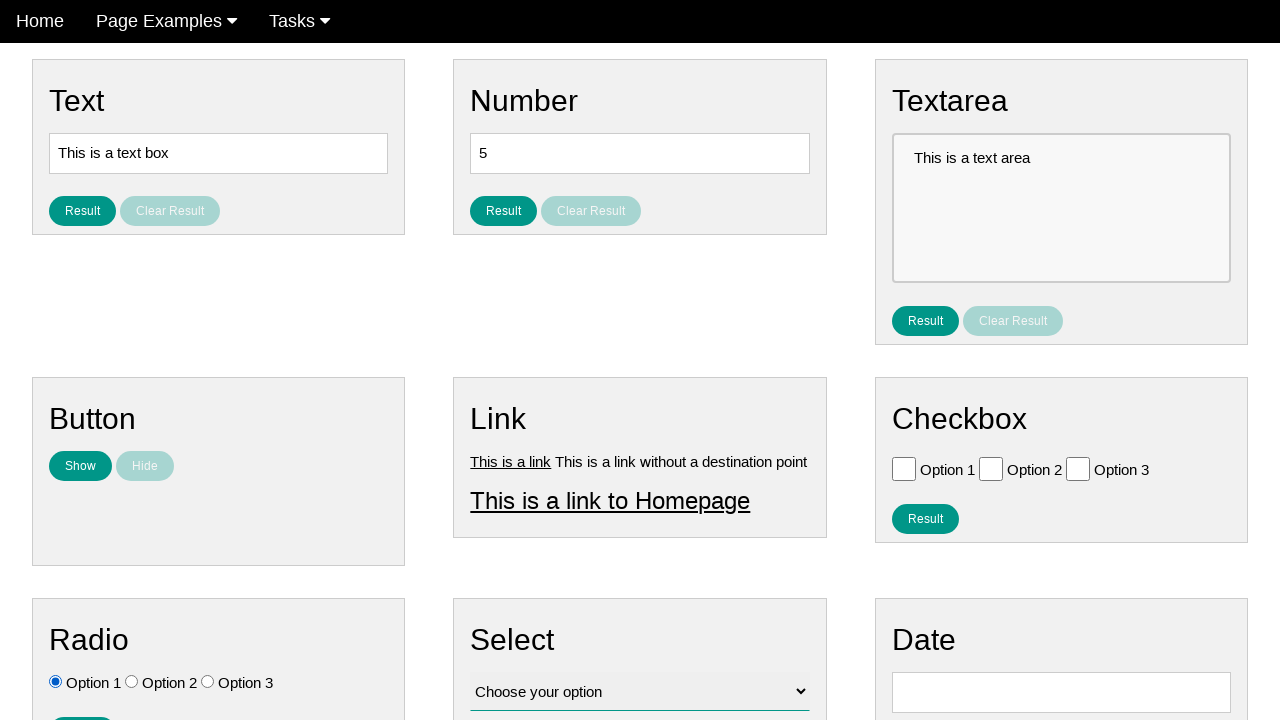

Verified Option 1 is selected after clicking it
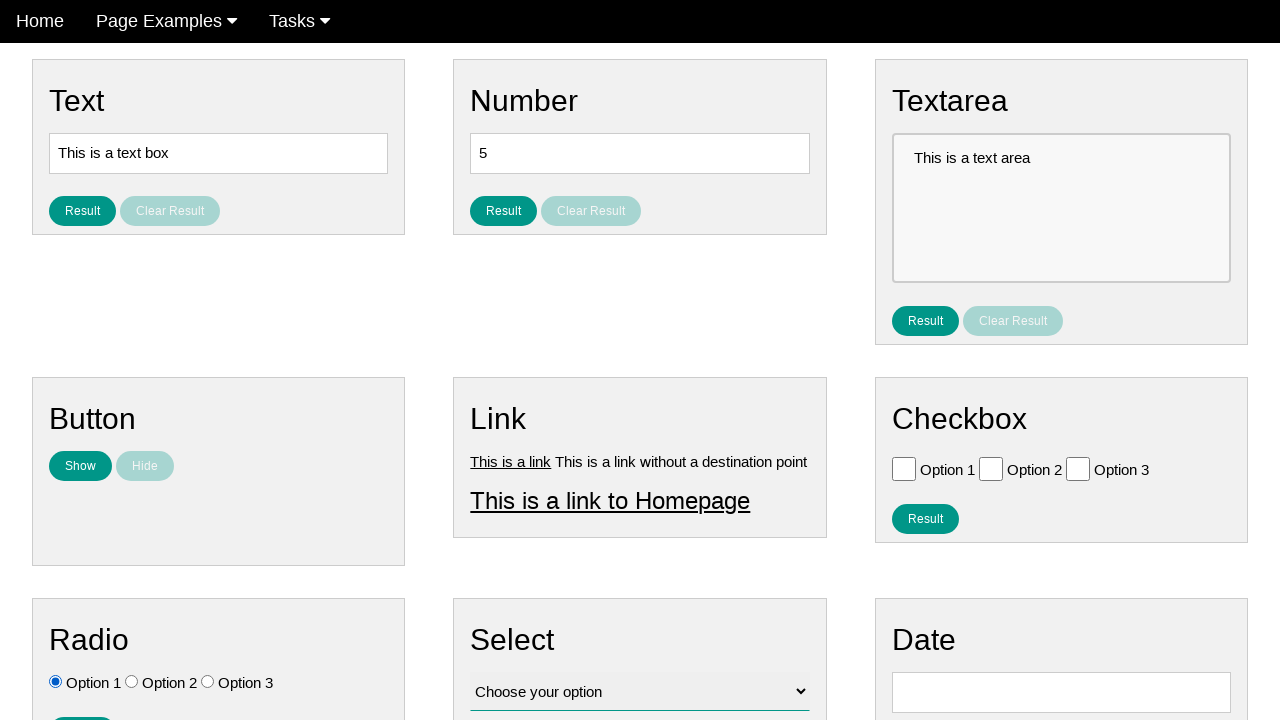

Verified Option 2 is not selected after clicking Option 1
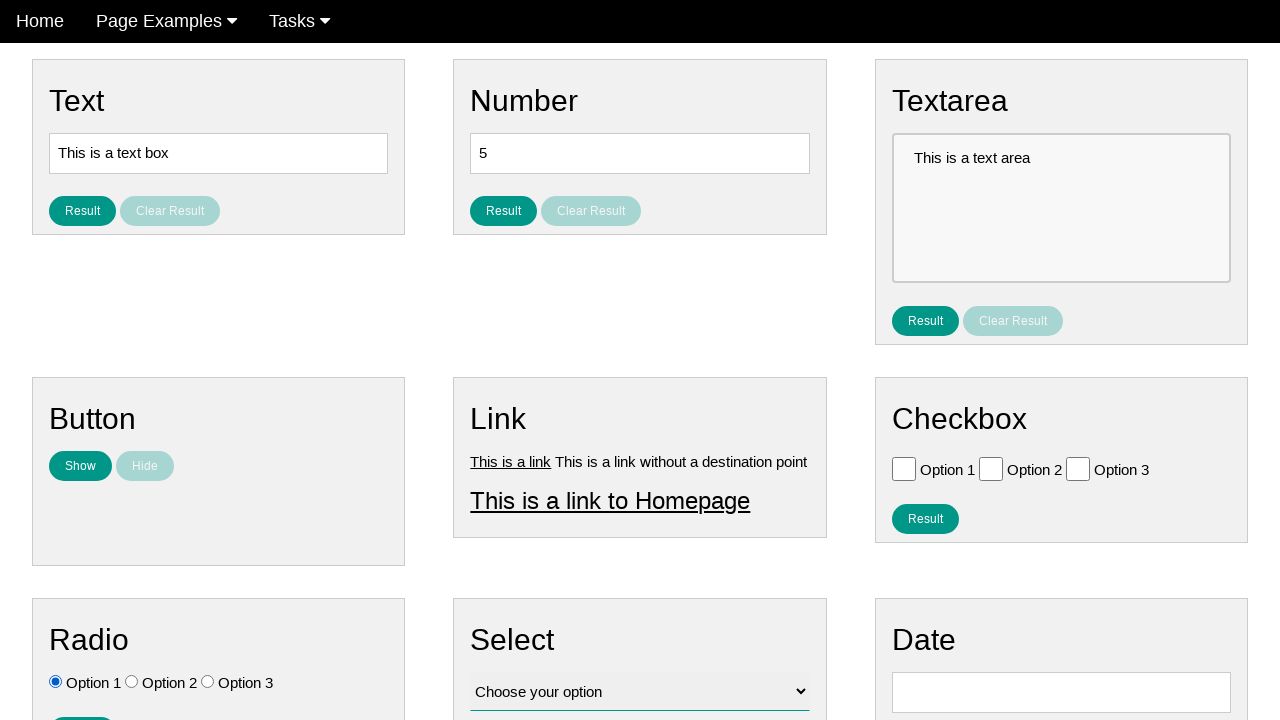

Verified Option 3 is no longer selected after clicking Option 1
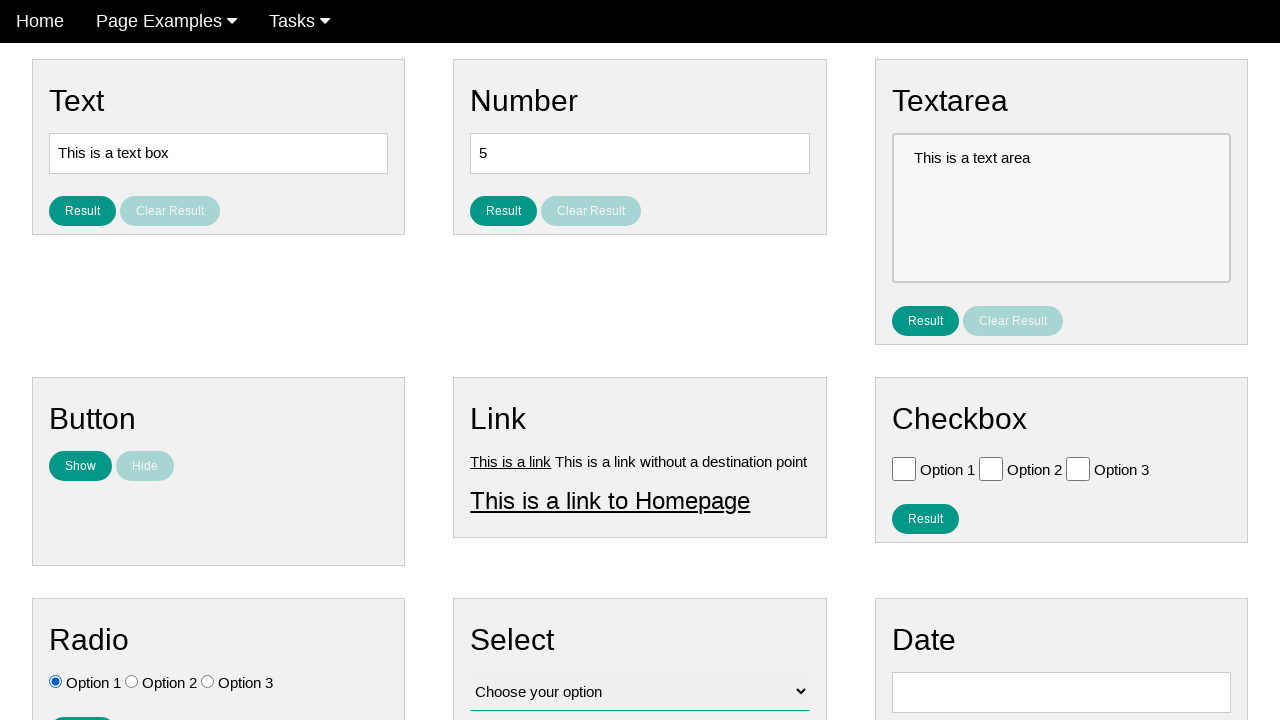

Clicked result button to display selected option at (82, 705) on #result_button_ratio
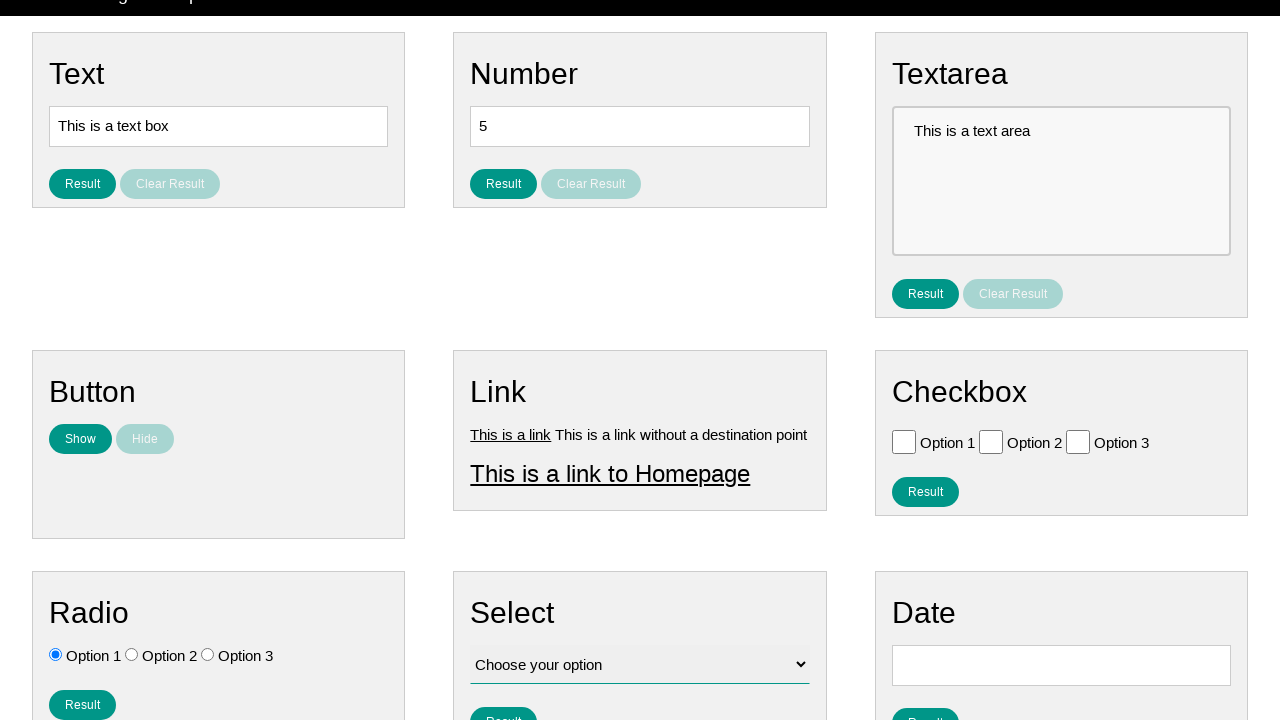

Verified result text shows 'You selected option: Option 1'
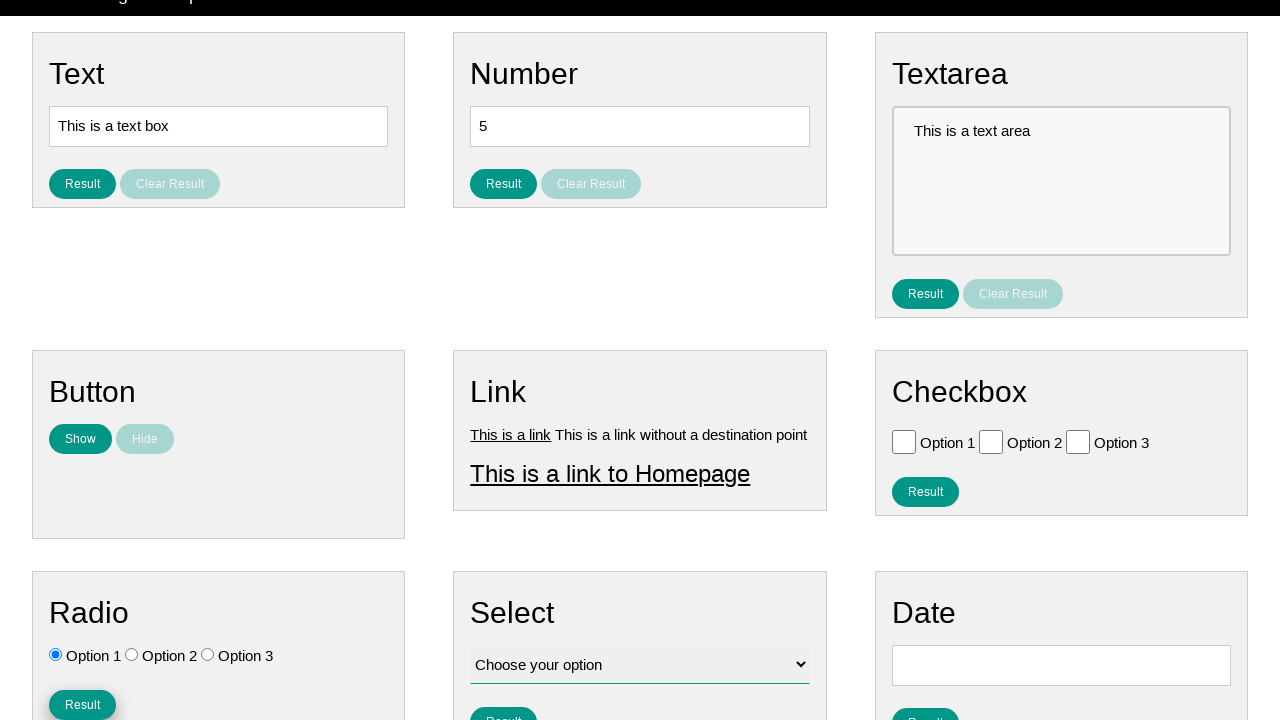

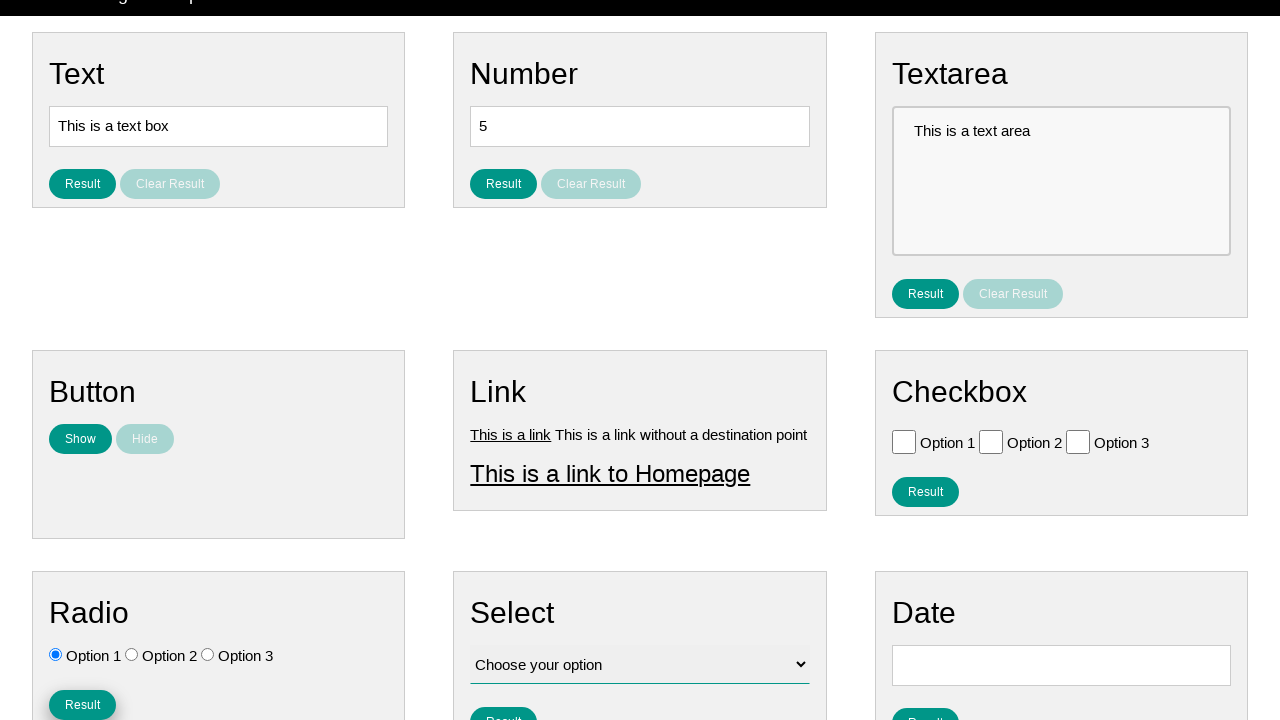